Tests page load performance by measuring load time using JavaScript performance API

Starting URL: https://flipkart.com

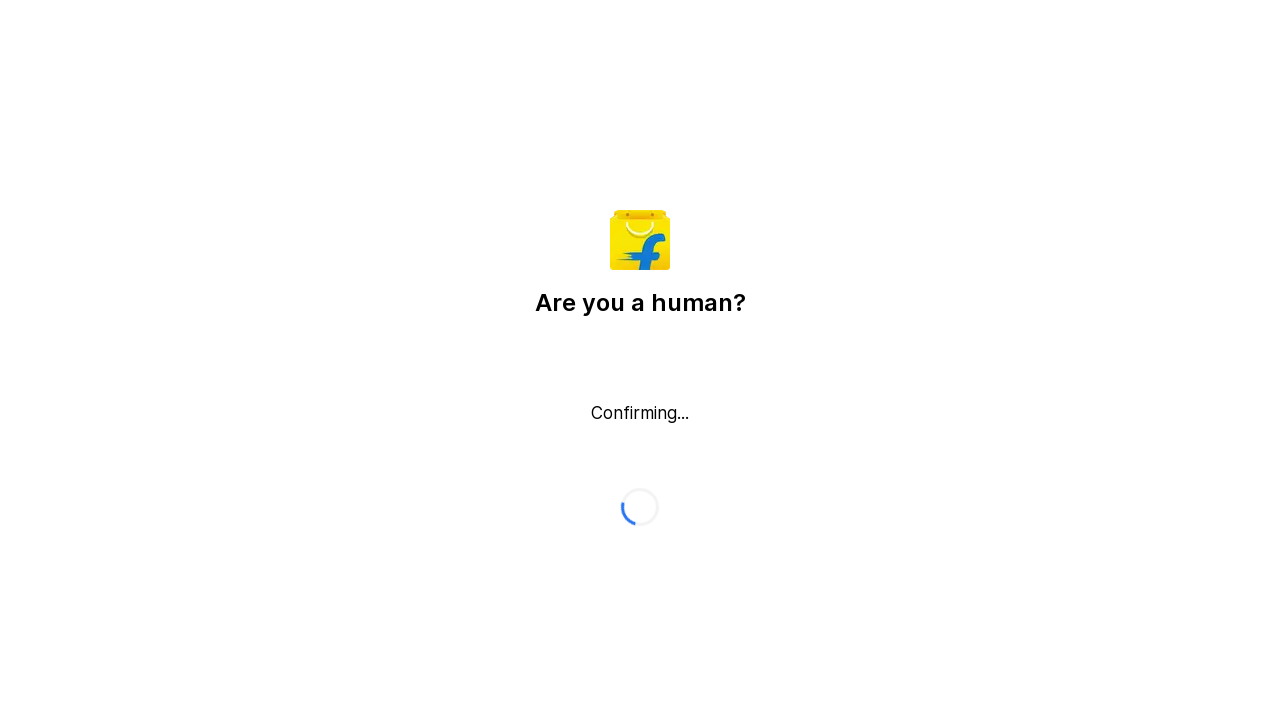

Waited for page load state to complete
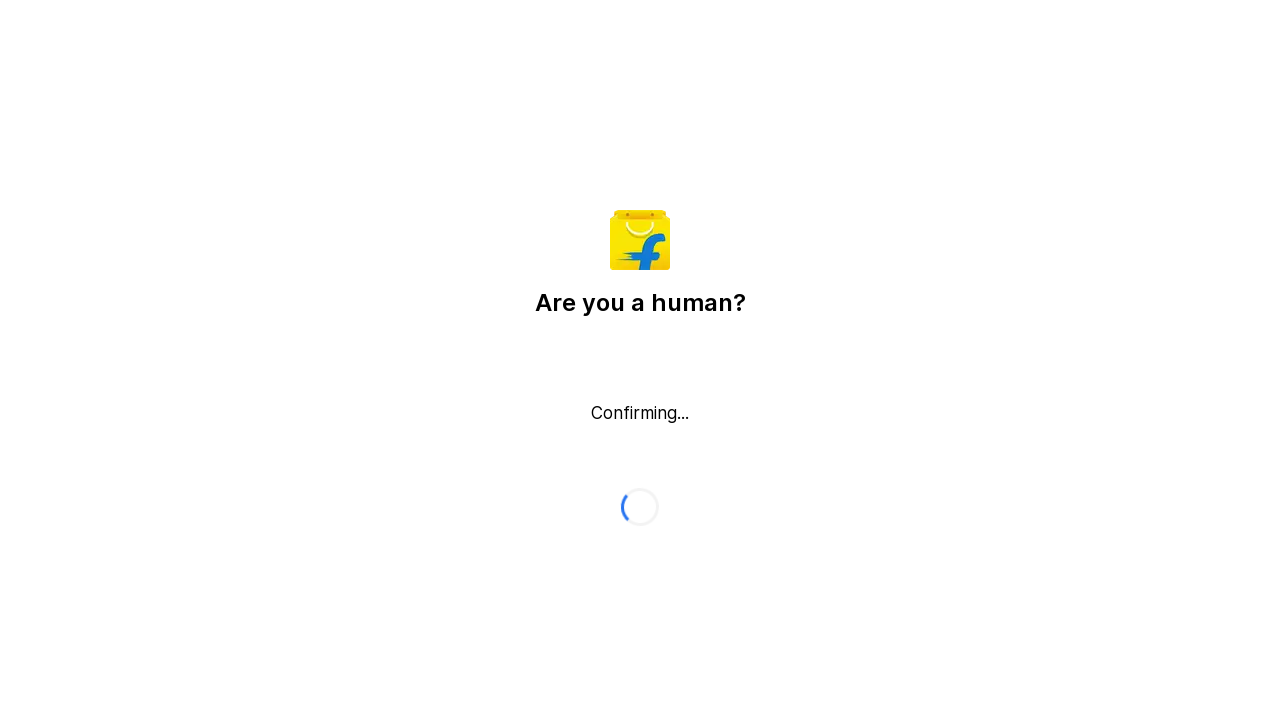

Measured page load time: 1081 milliseconds using performance API
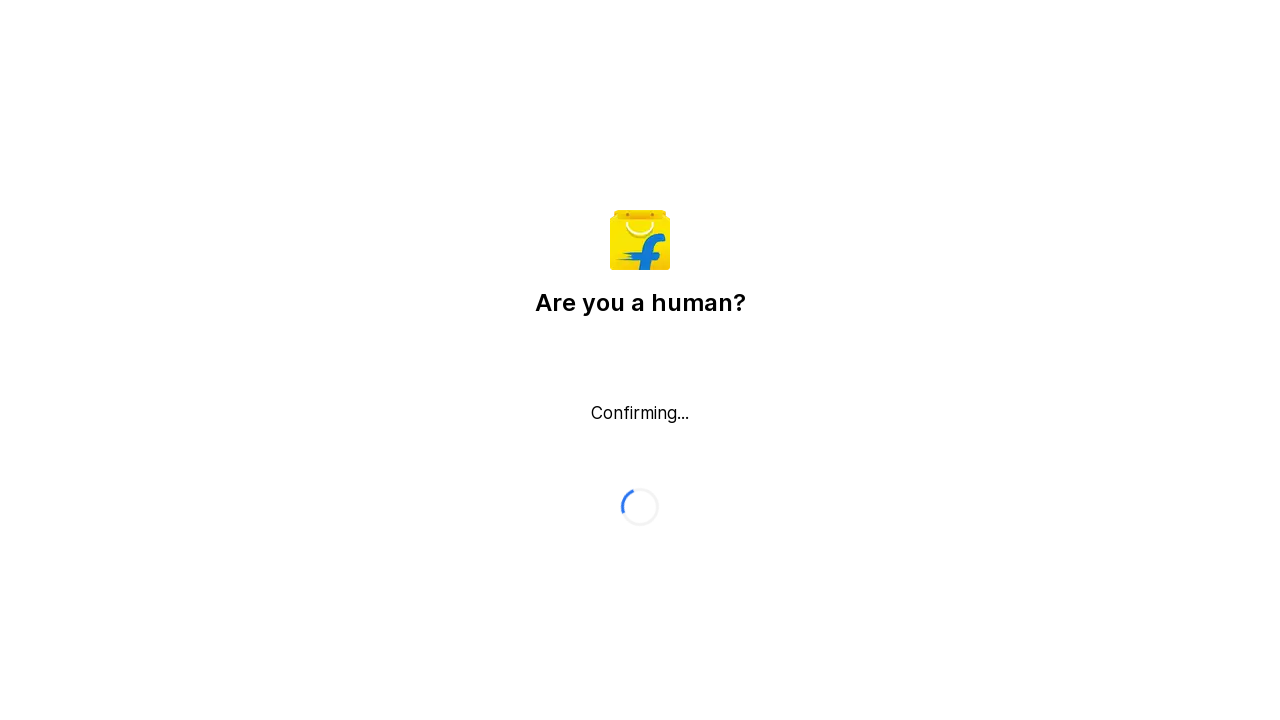

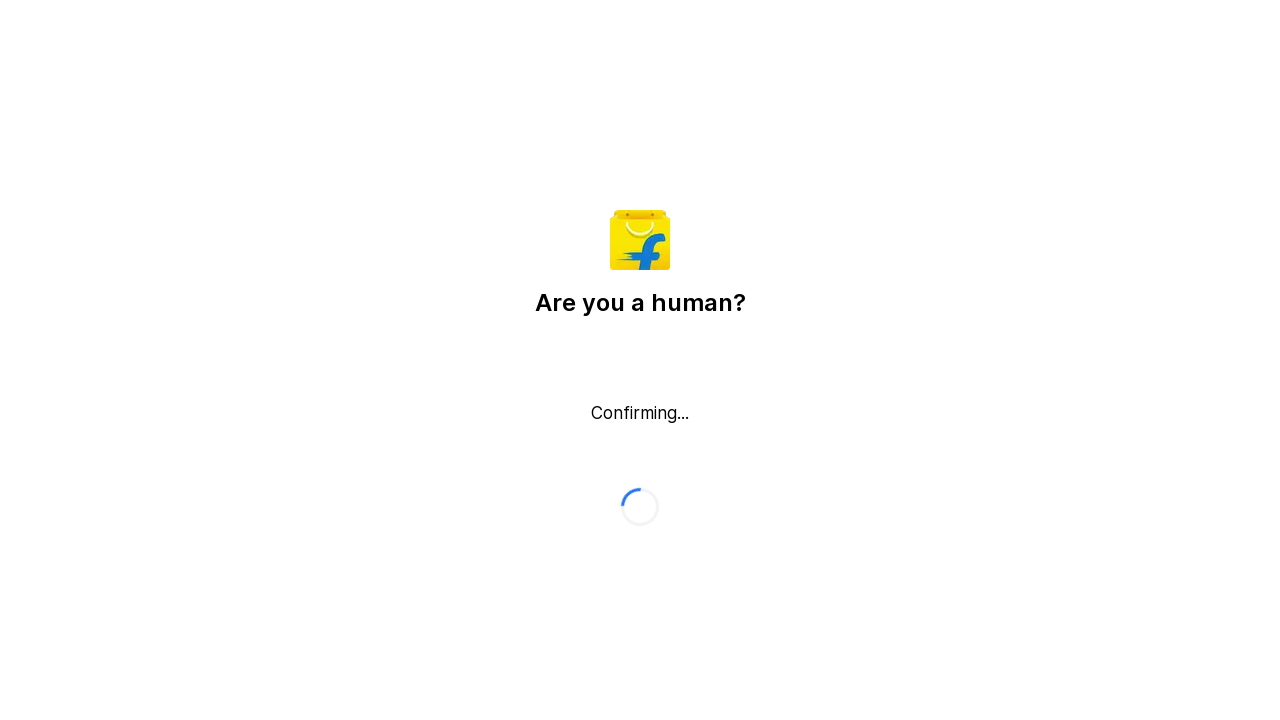